Tests floating menu navigation by clicking on the Floating Menu link and then clicking the Home button in the floating menu

Starting URL: https://the-internet.herokuapp.com/

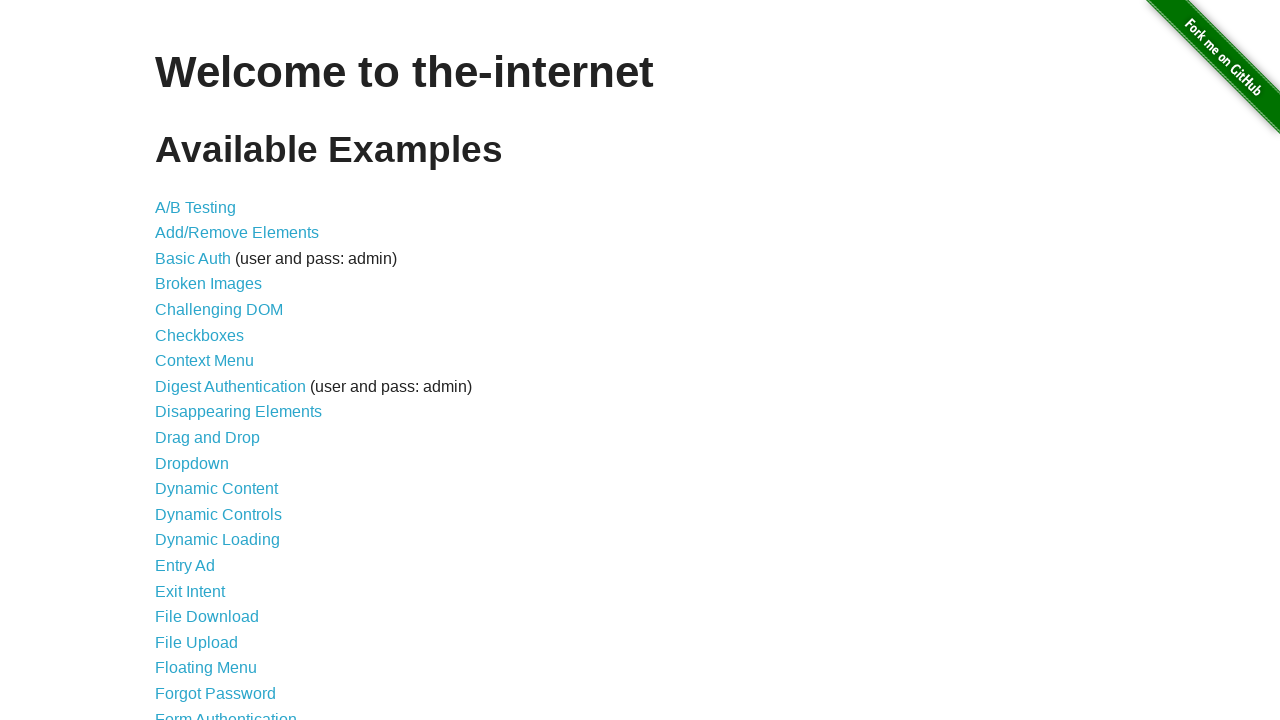

Clicked on Floating Menu link at (206, 668) on a:text('Floating Menu')
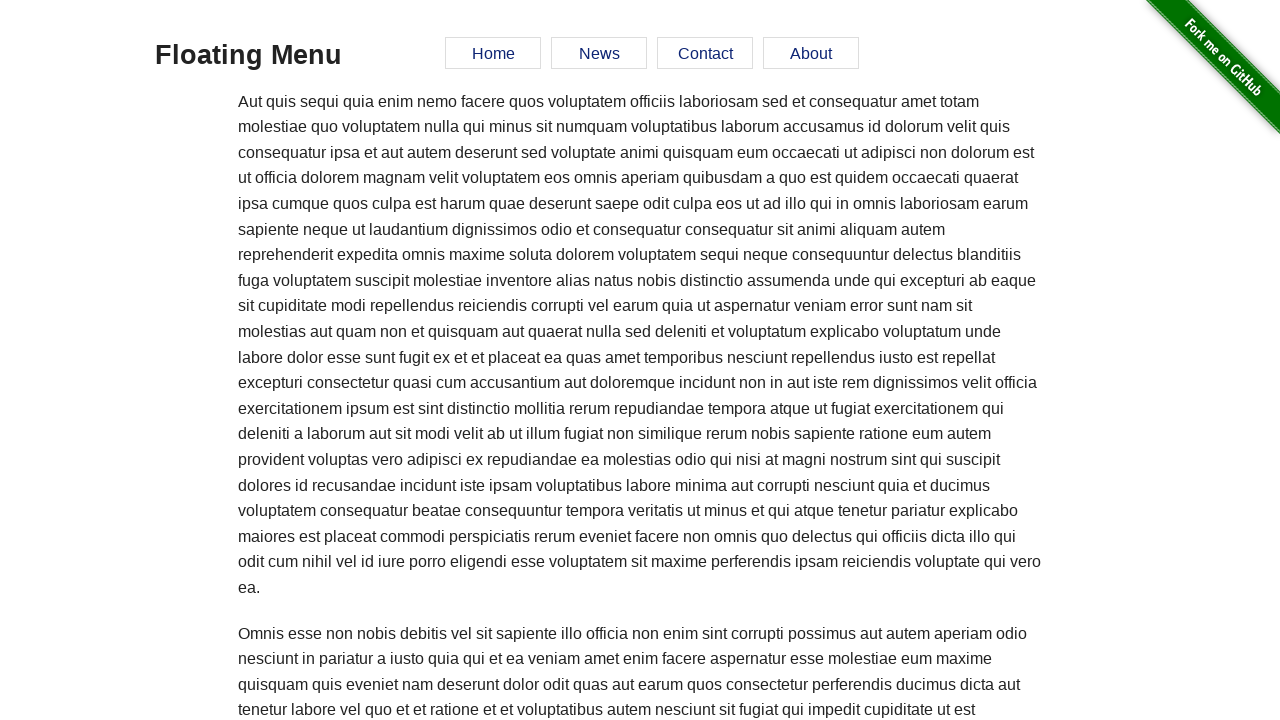

Floating menu page loaded
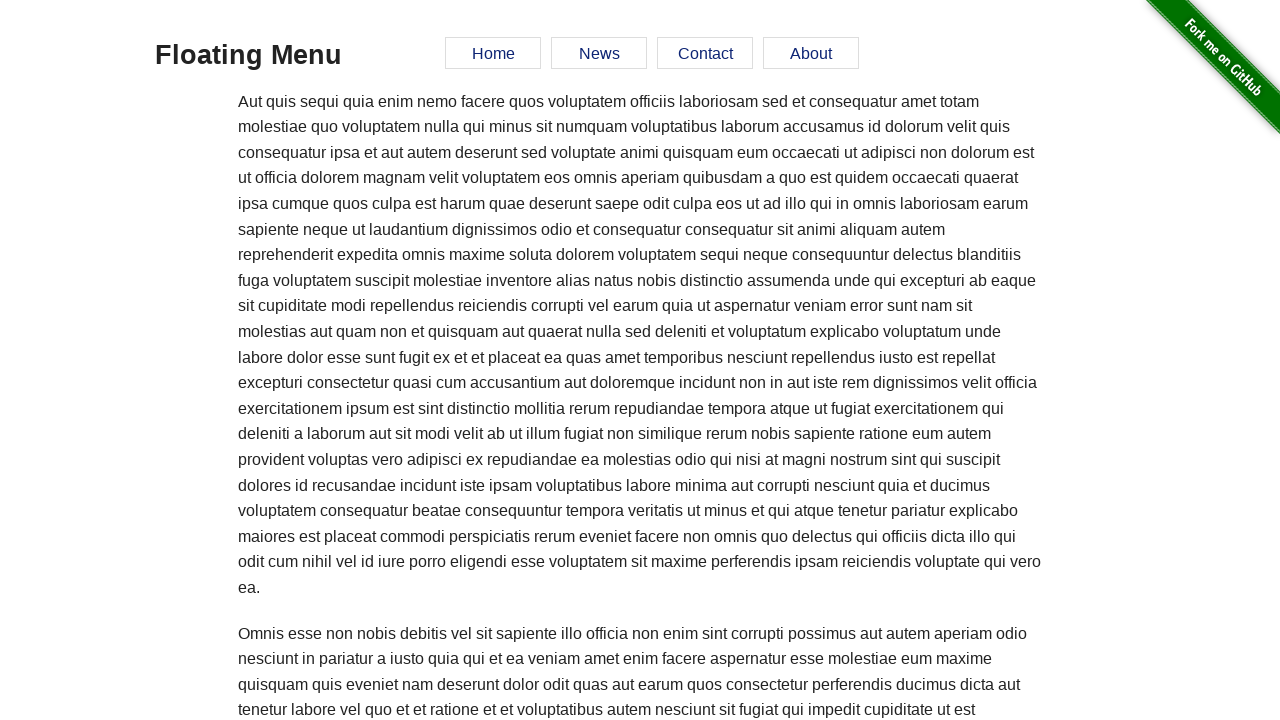

Clicked on Home button in the floating menu at (493, 53) on div.example div:nth-child(2) ul li:nth-child(1) > a
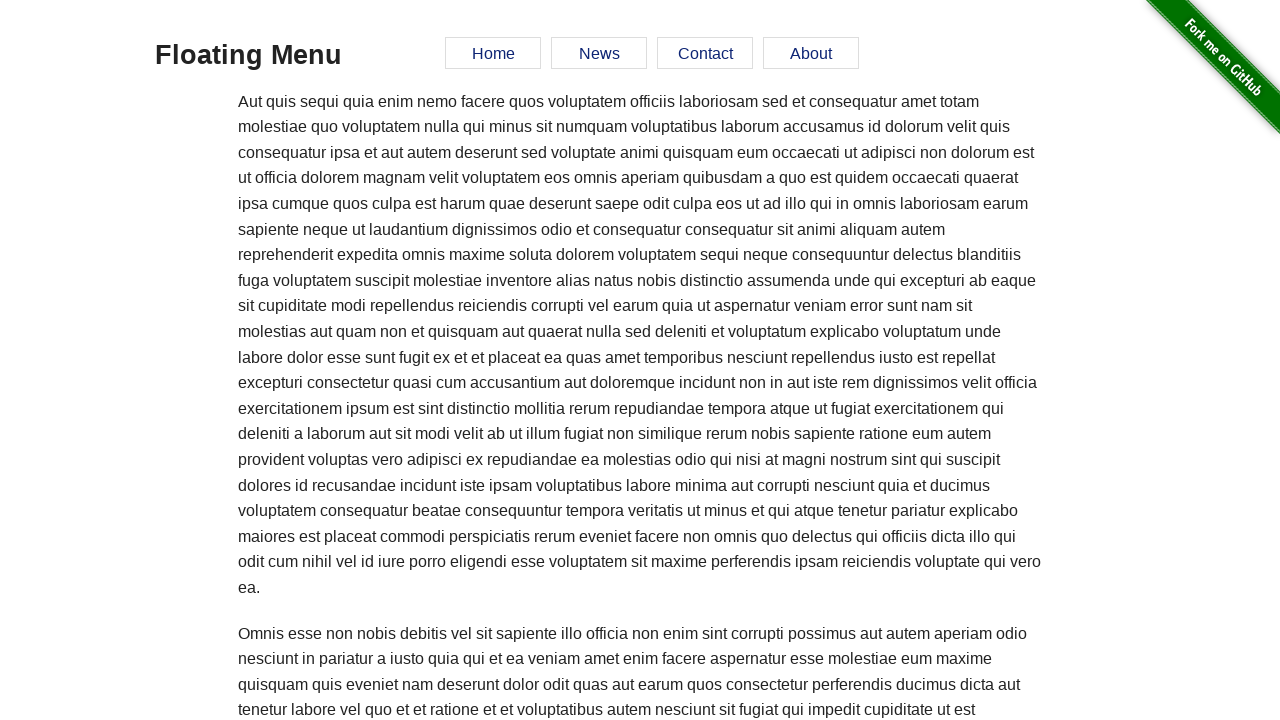

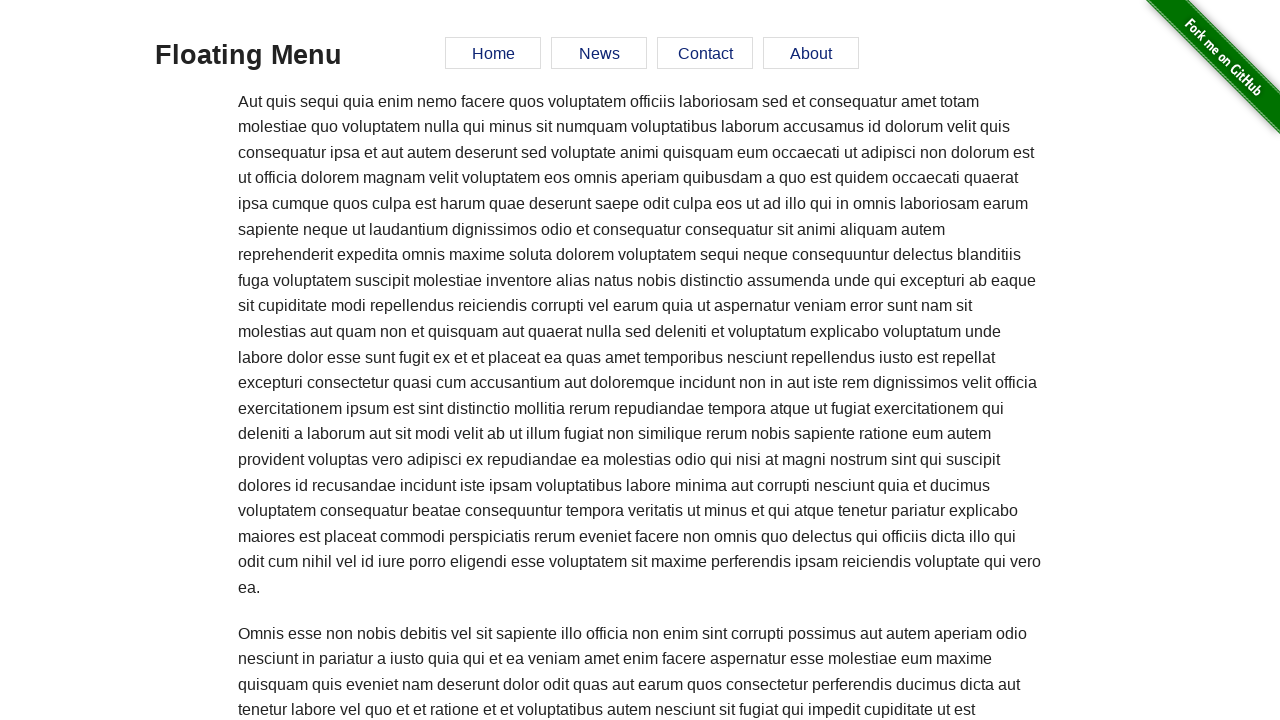